Tests drag and drop functionality by dragging an element from source to target location on jQuery UI demo page

Starting URL: http://jqueryui.com/droppable/

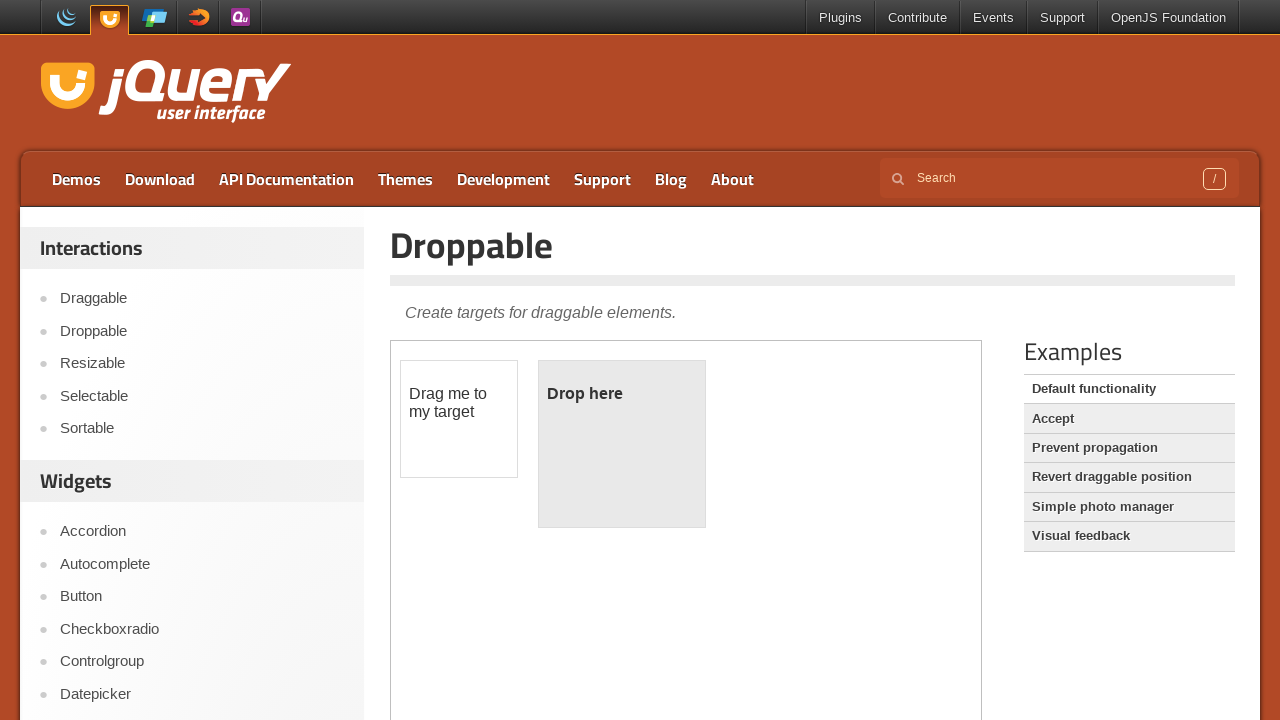

Navigated to jQuery UI droppable demo page
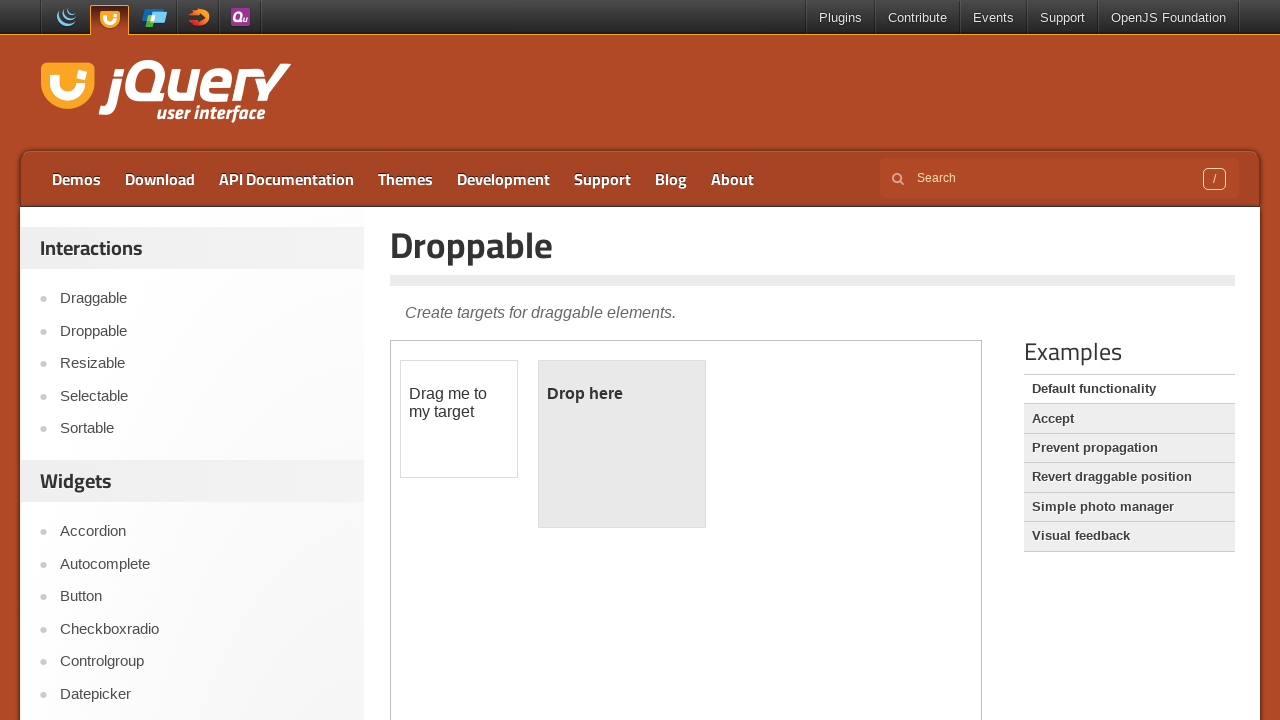

Located iframe containing drag and drop demo
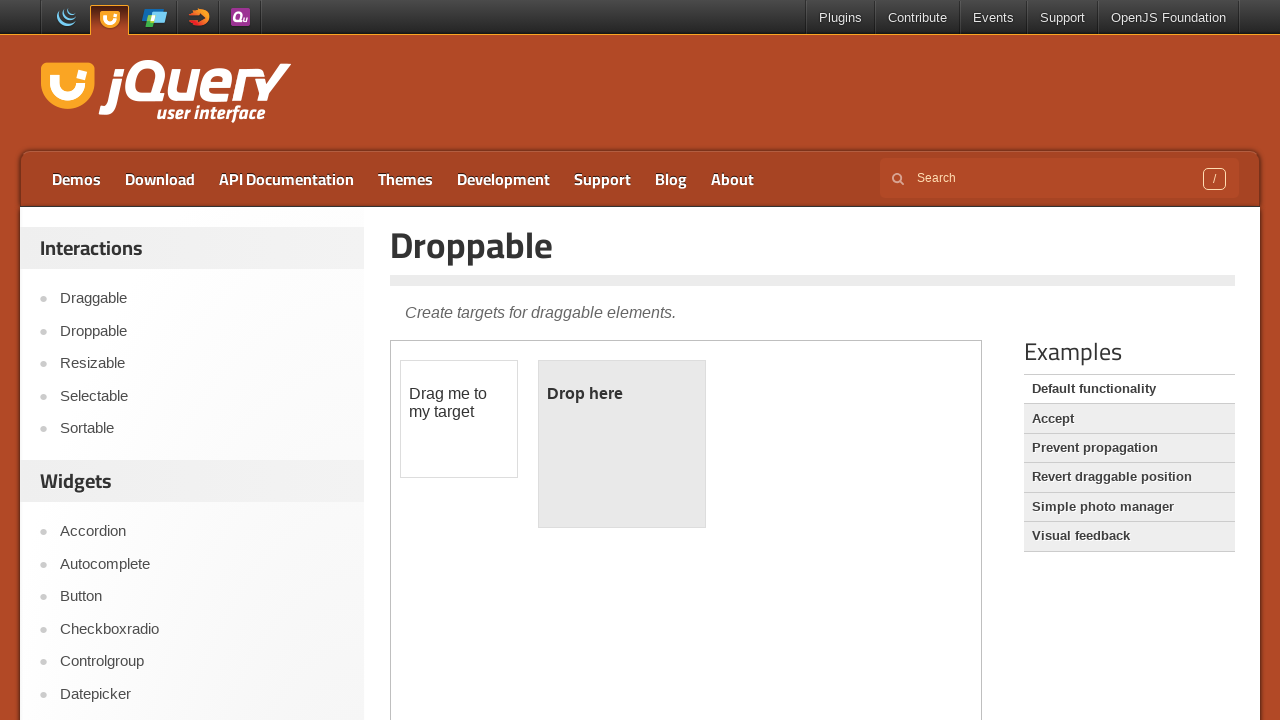

Located draggable element
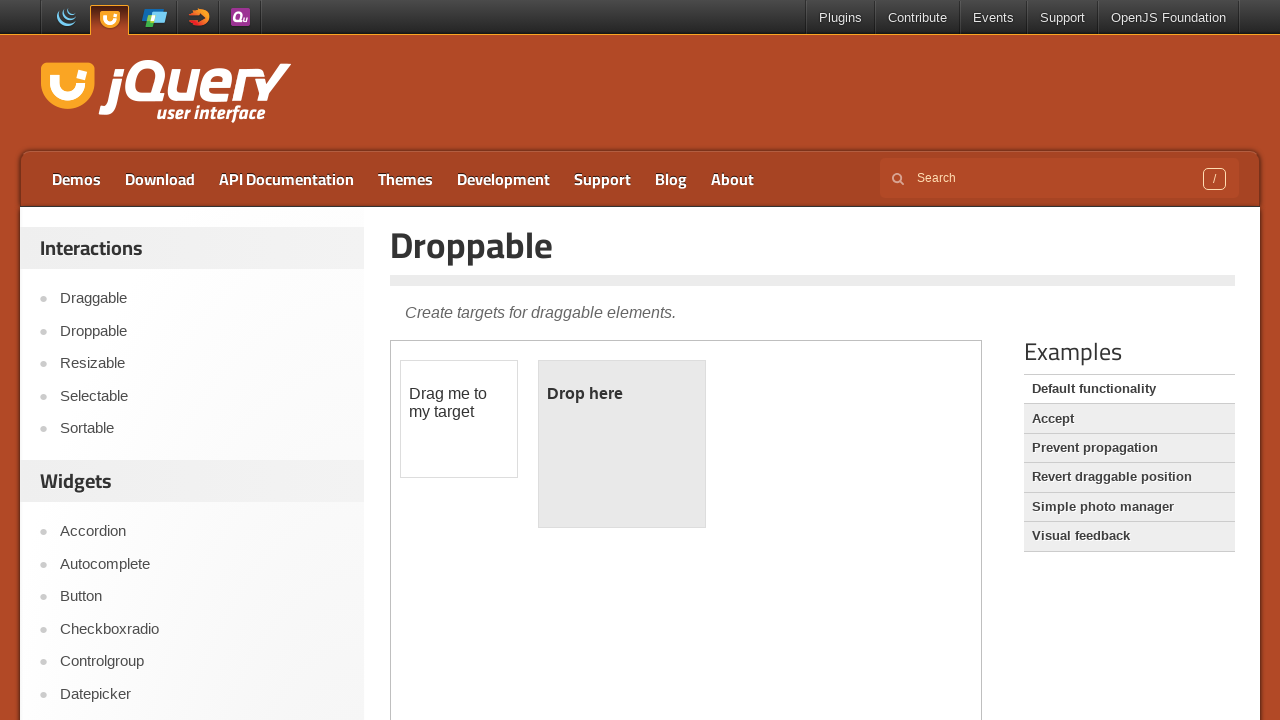

Located droppable target element
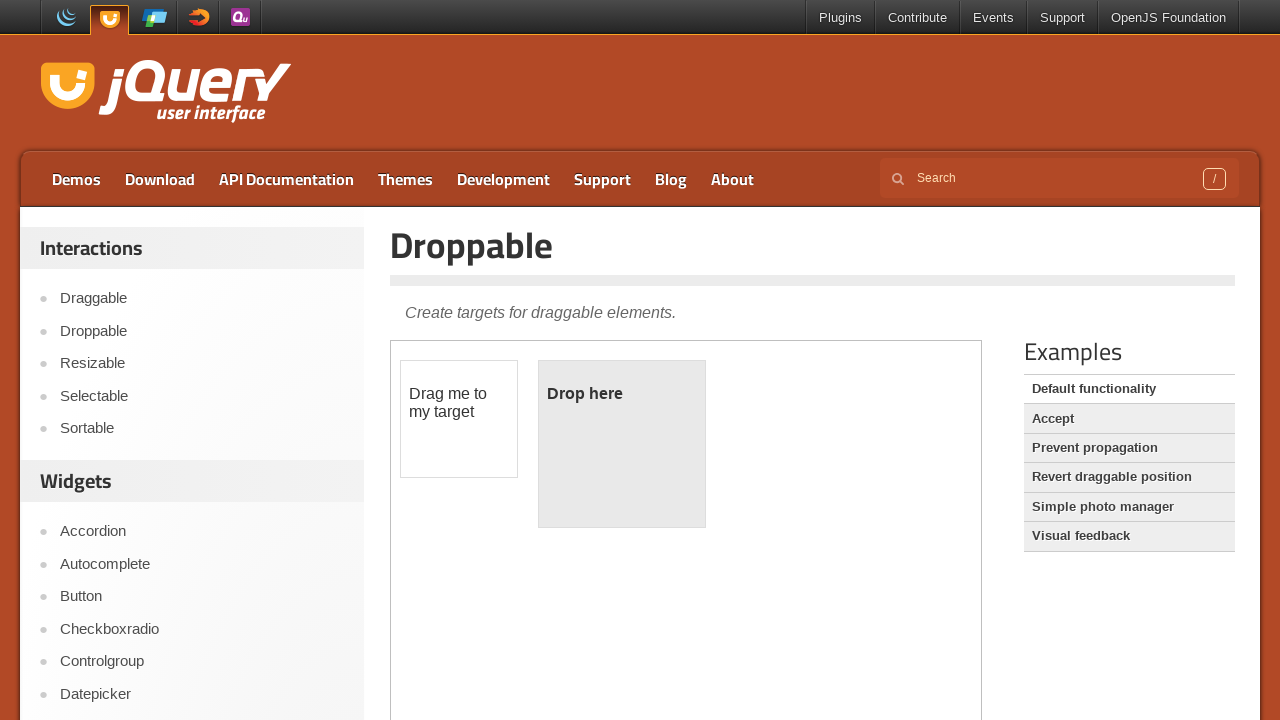

Dragged element from source to target location at (622, 444)
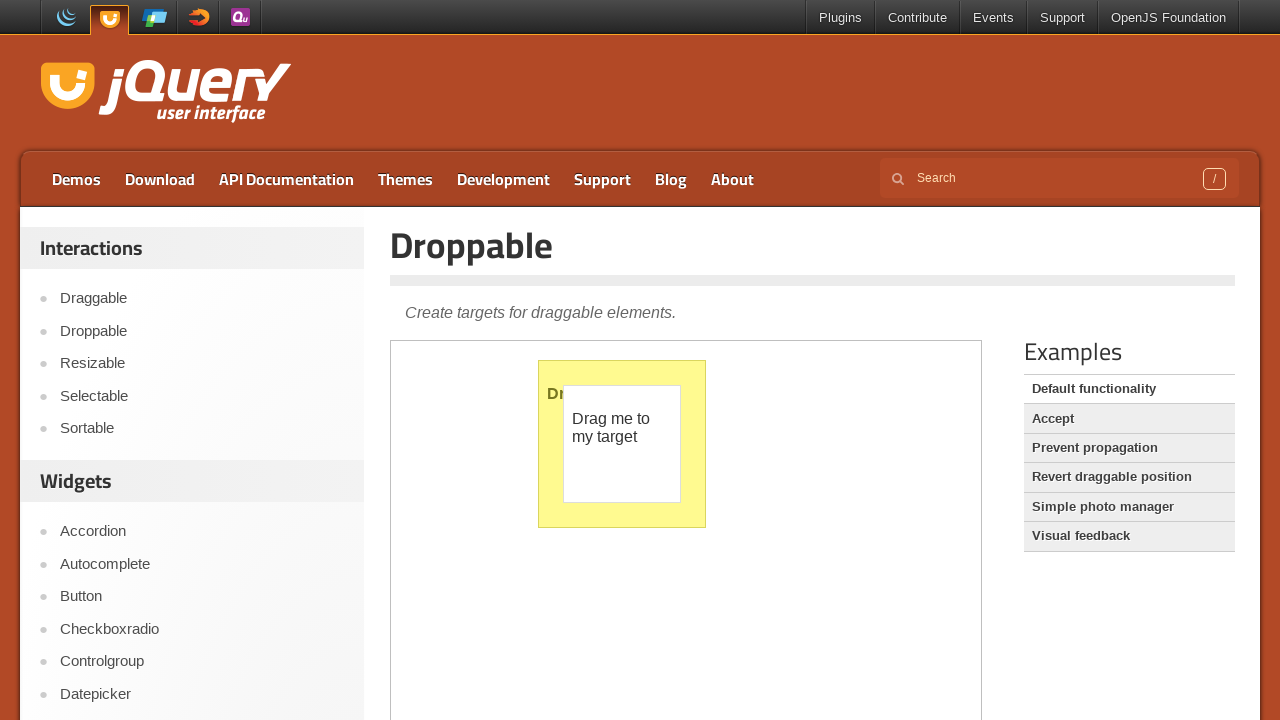

Waited 3 seconds to observe drag and drop result
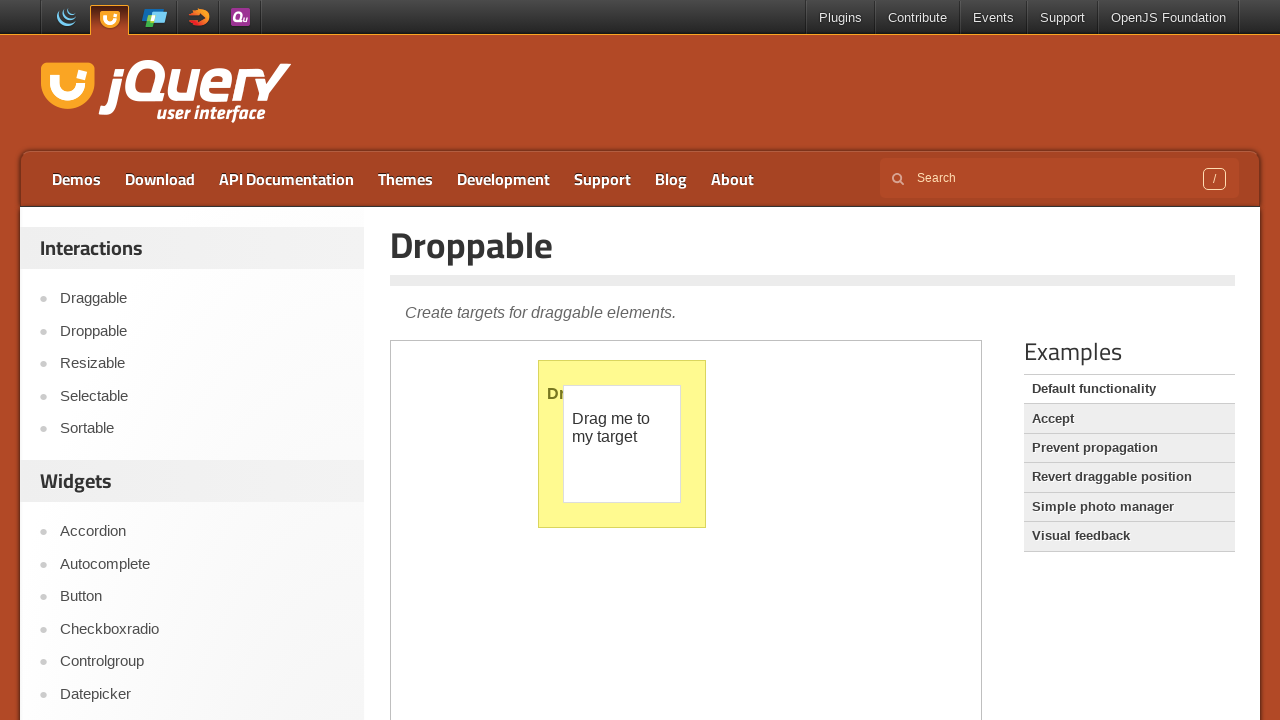

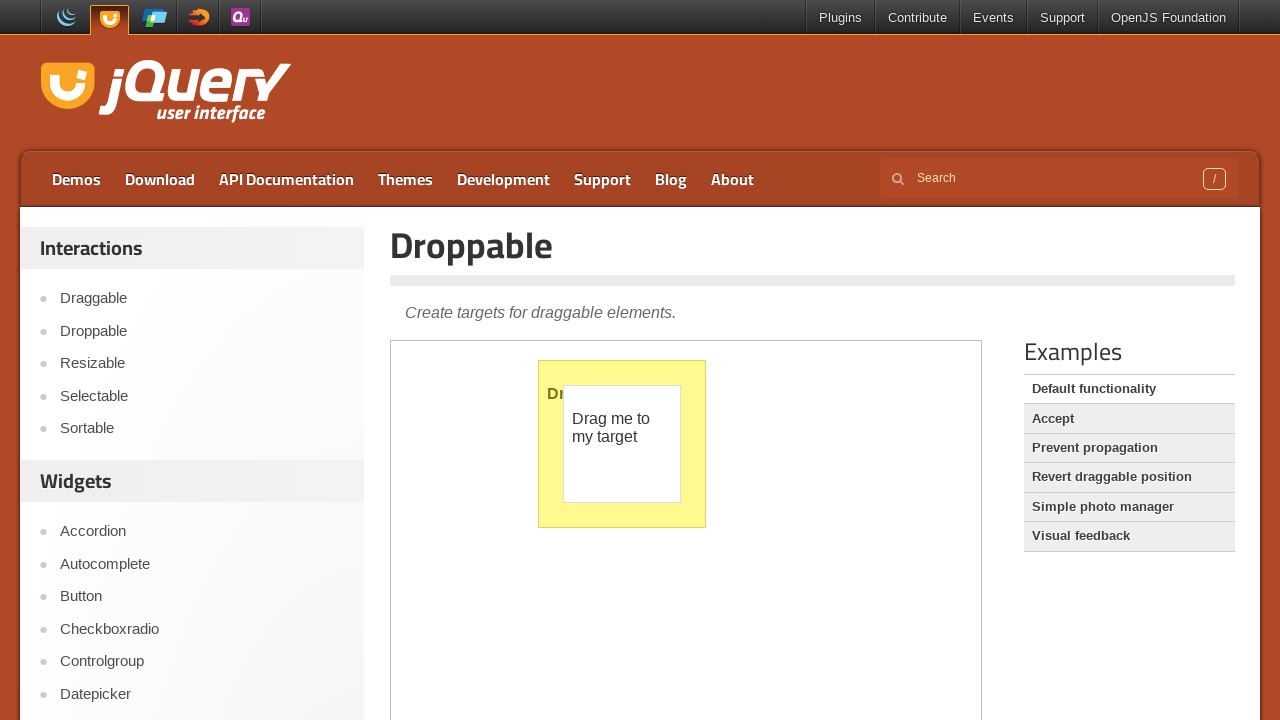